Tests a practice form by filling name, email, password fields, checking a checkbox, selecting gender, submitting the form, and navigating to the shop page

Starting URL: https://rahulshettyacademy.com/angularpractice/

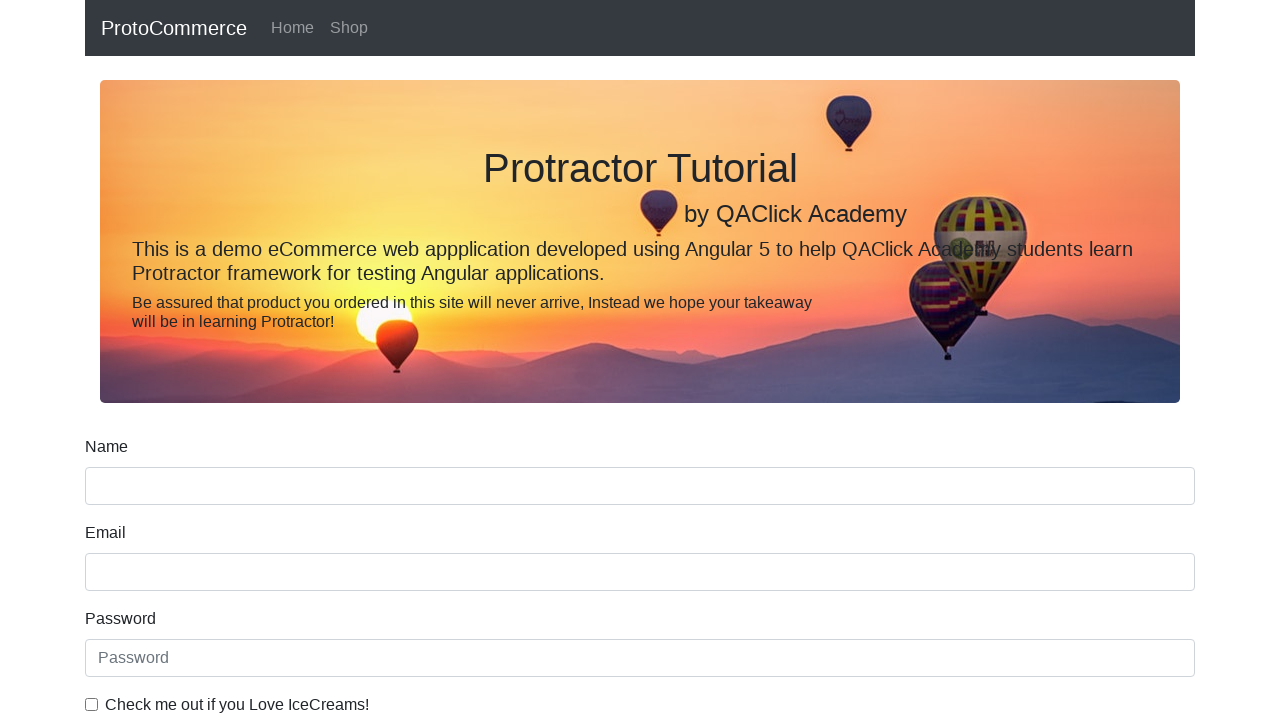

Filled name field with 'Emad' on input[name='name']:nth-child(2)
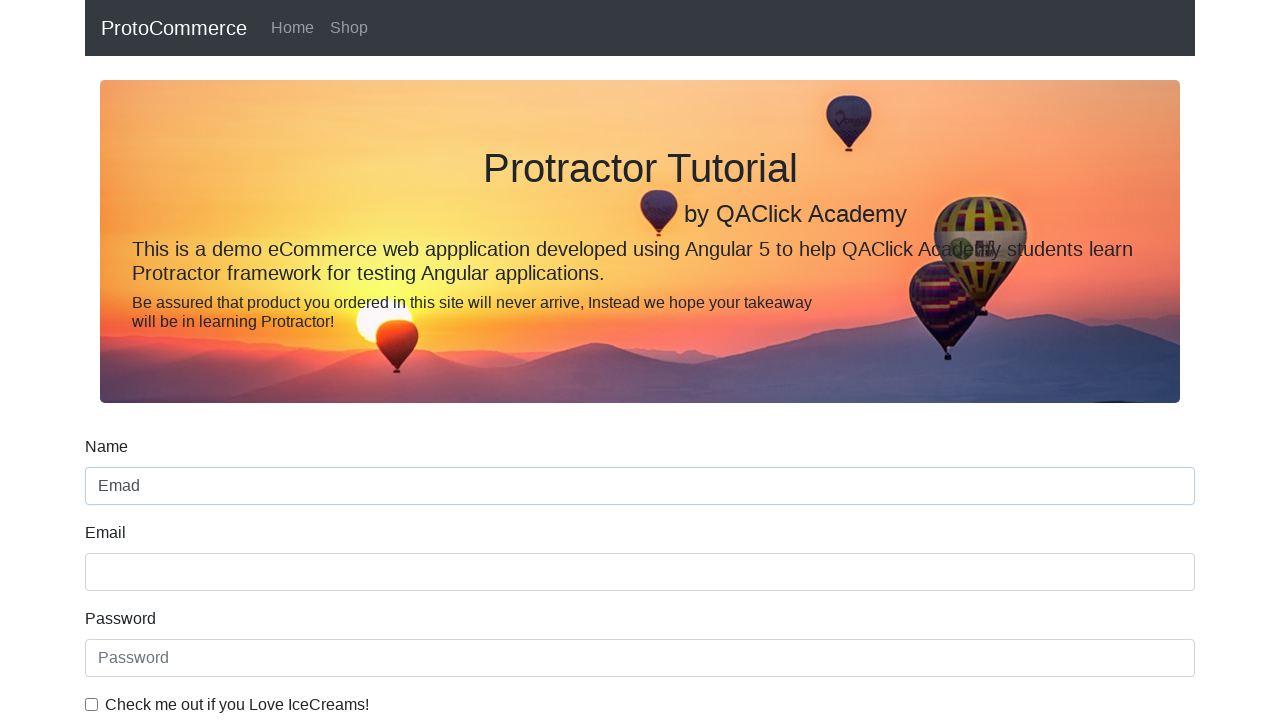

Filled email field with 'emadmay@gmail.com' on input[name="email"]
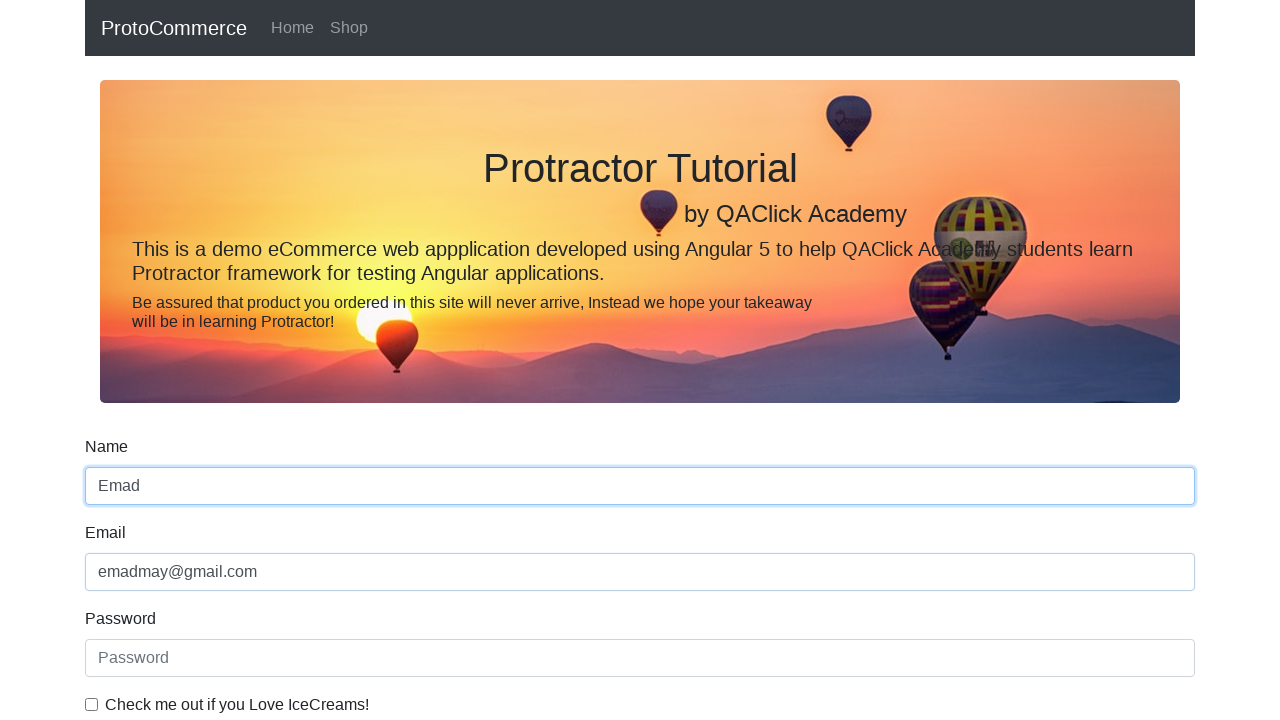

Filled password field with 'this@123' on internal:attr=[placeholder="Password"i]
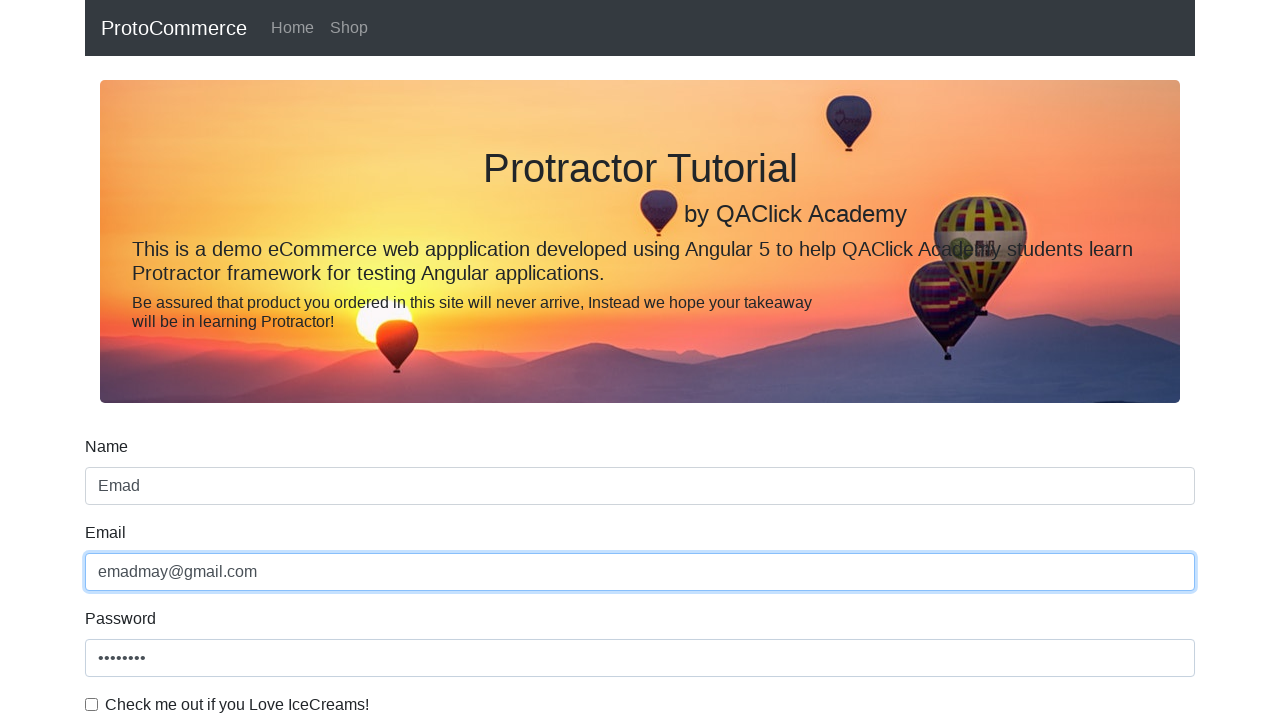

Checked 'Check me out if you Love' checkbox at (92, 704) on internal:label="Check me out if you Love"i
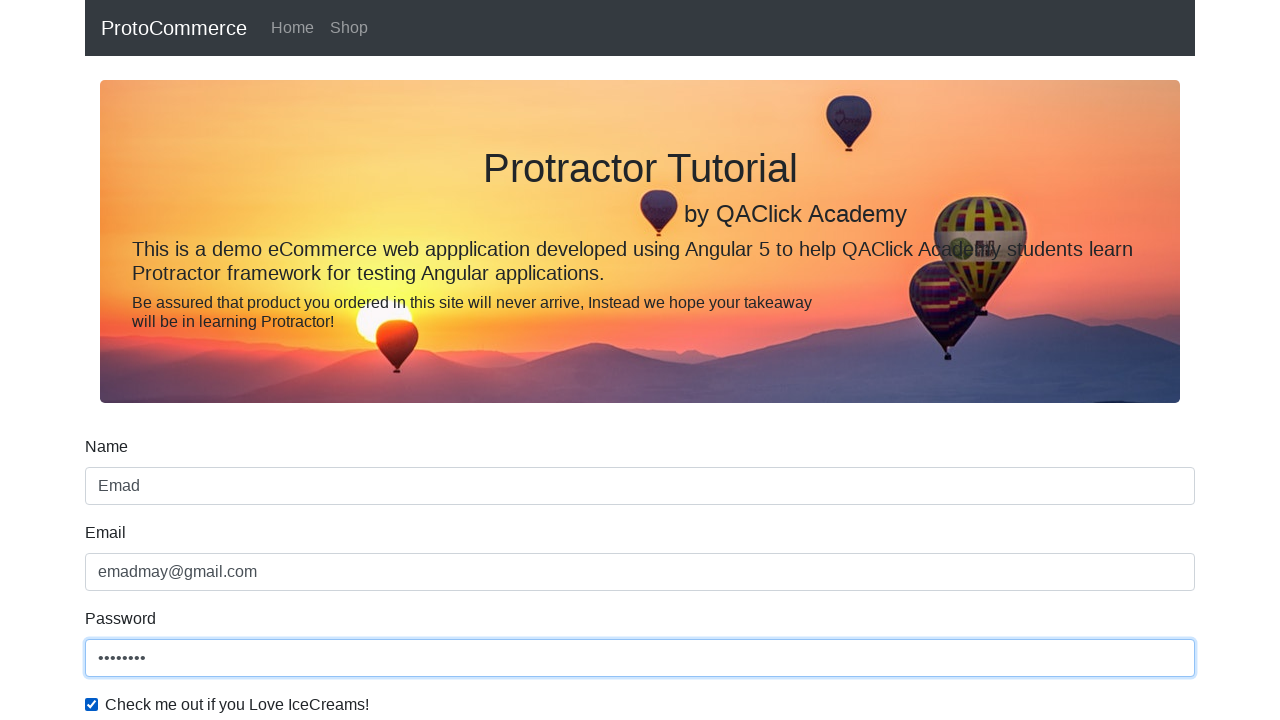

Selected 'Female' from gender dropdown on internal:label="Gender"i
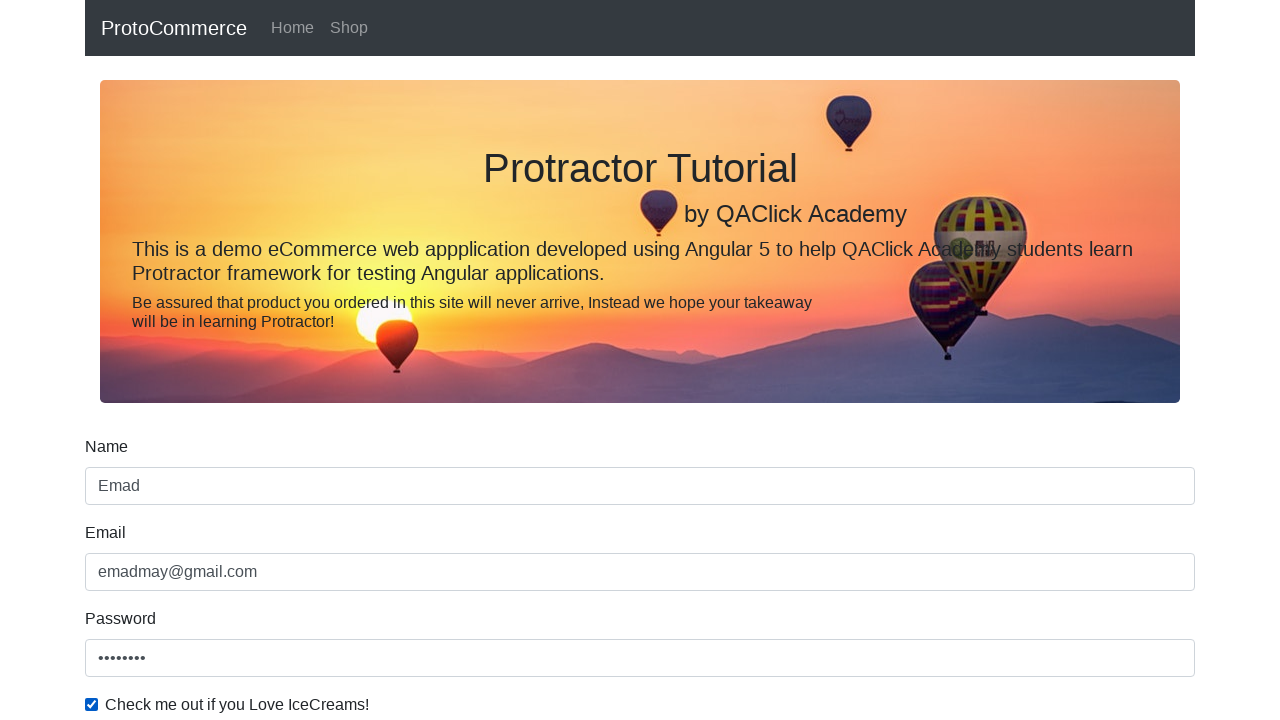

Clicked Submit button to submit the practice form at (123, 491) on internal:role=button[name="Submit"i]
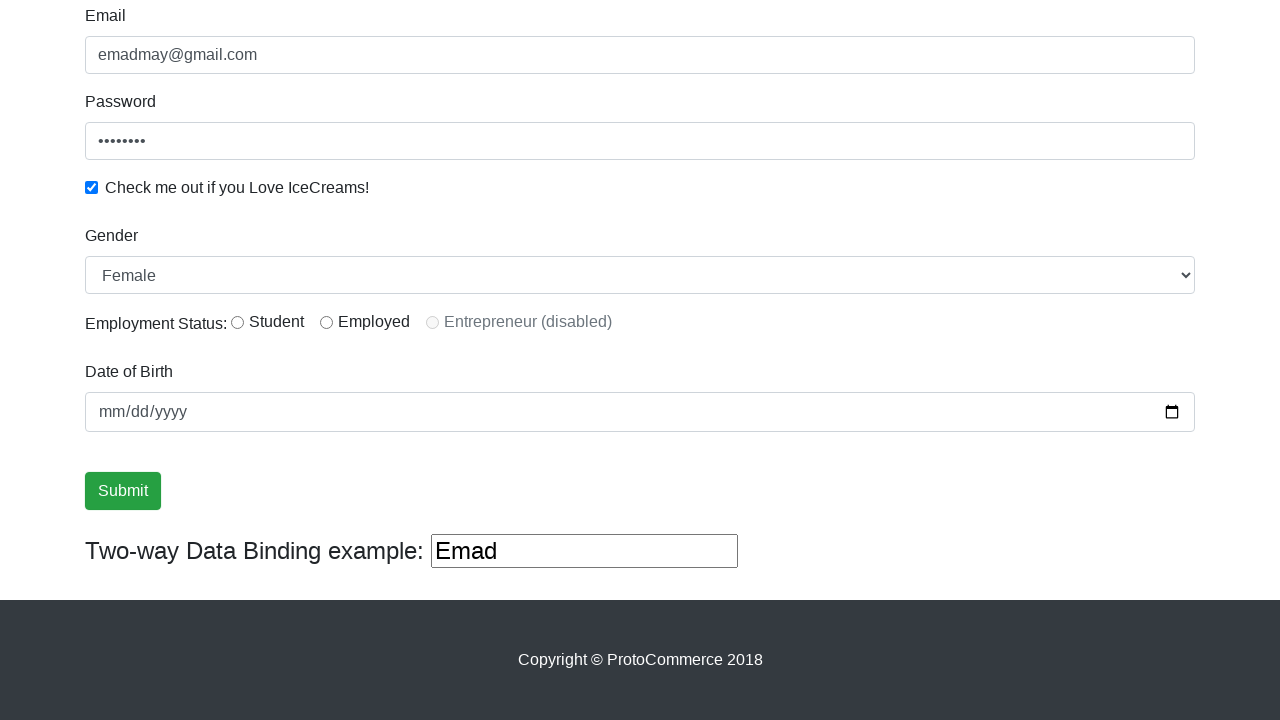

Clicked Shop link to navigate to shop page at (349, 28) on internal:role=link[name="Shop"i]
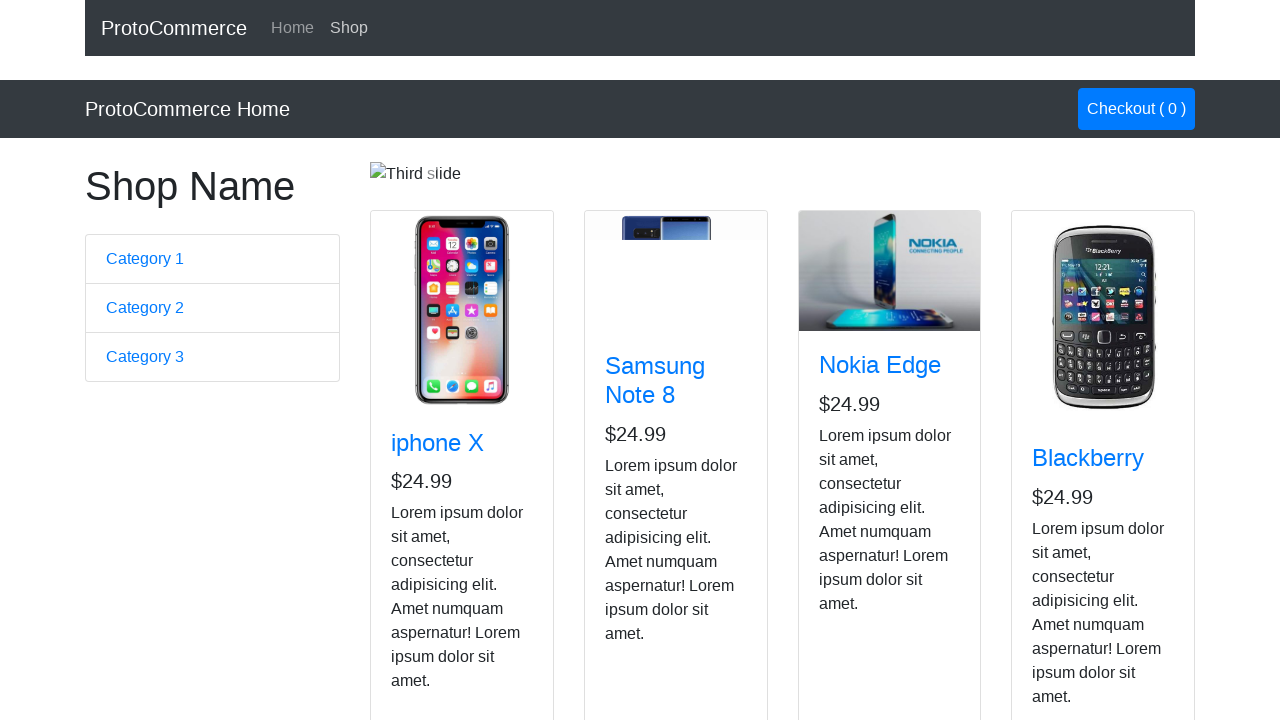

Shop page URL loaded successfully
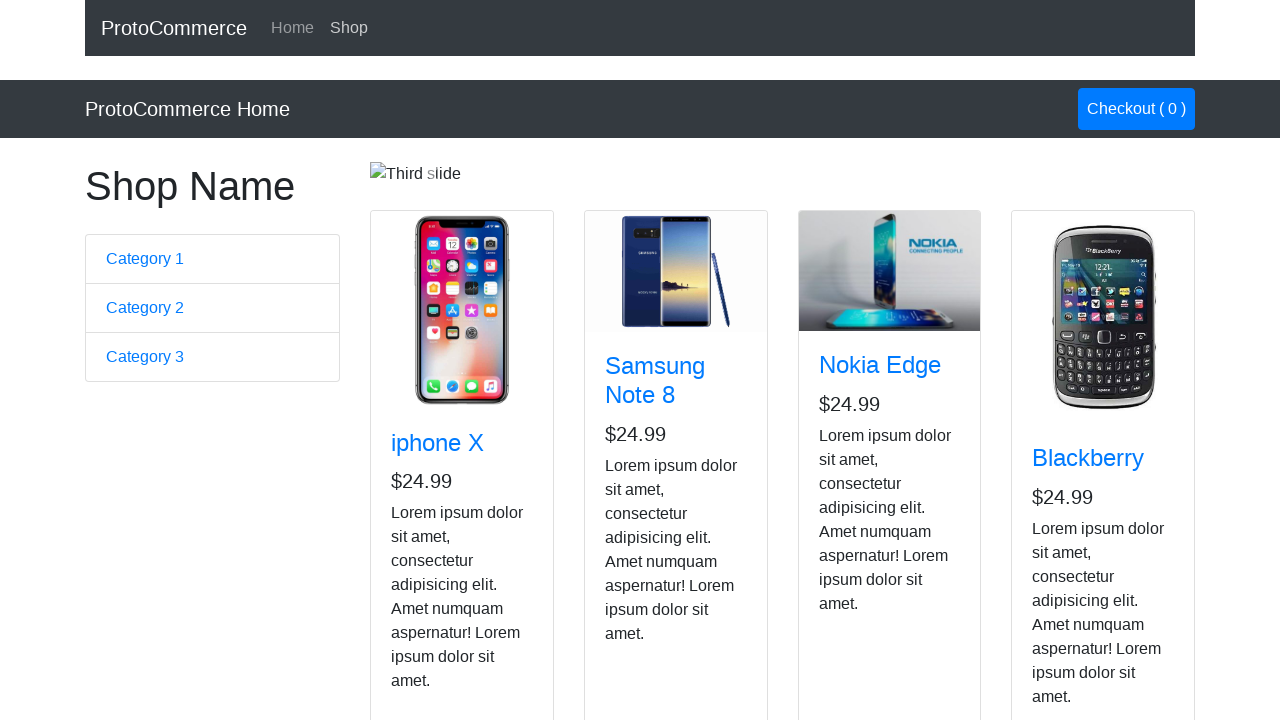

Shop page DOM content fully loaded
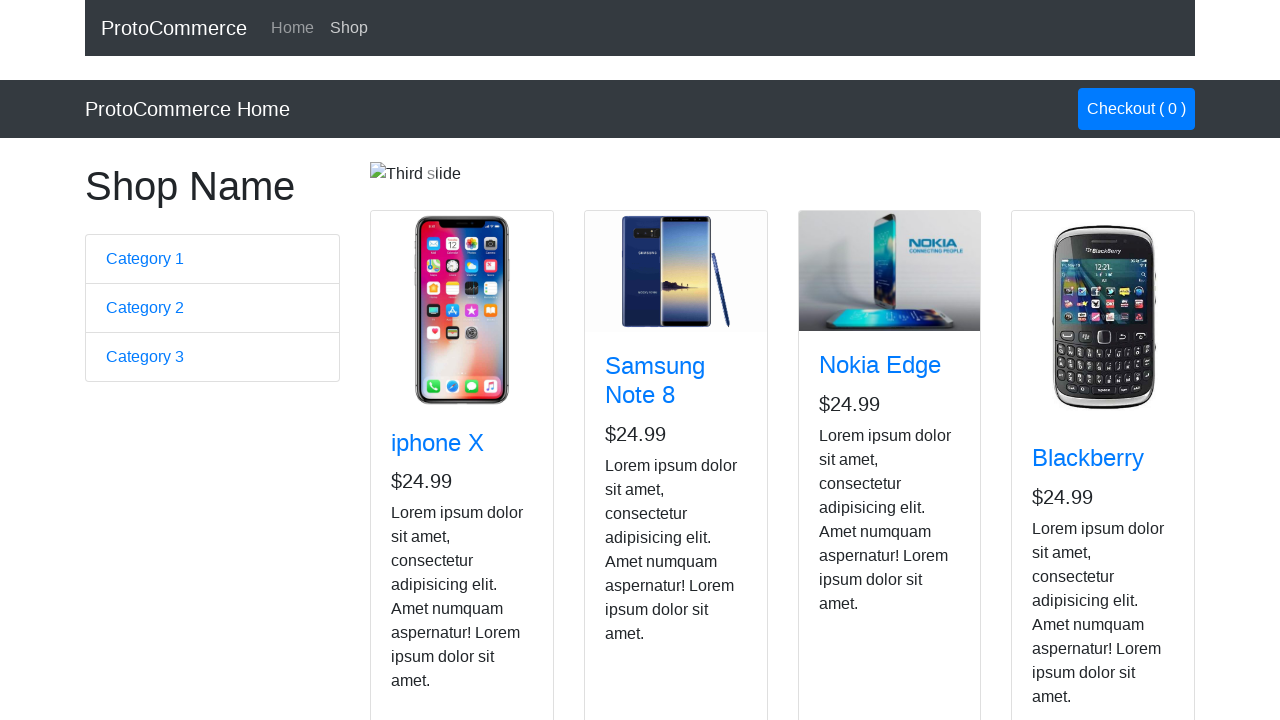

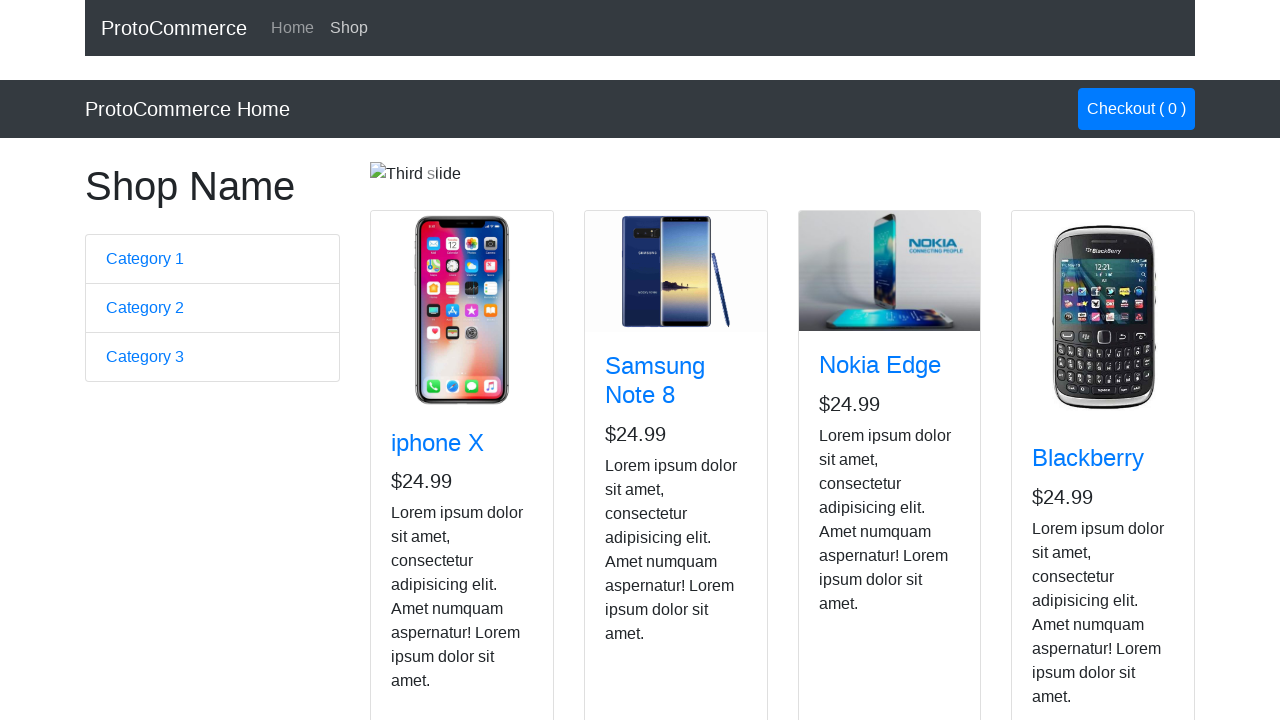